Clicks on the Notifications link and verifies navigation to the notifications page

Starting URL: https://bonigarcia.dev/selenium-webdriver-java/

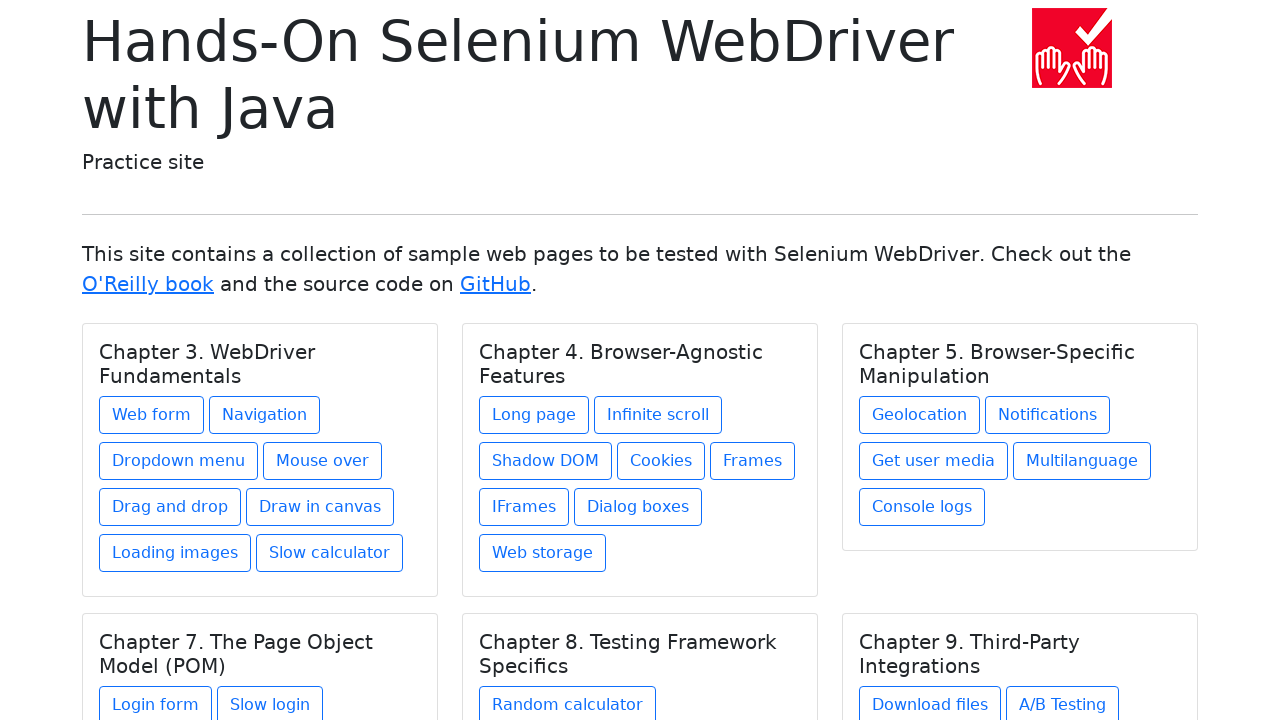

Clicked on Notifications link under Chapter 5 at (1048, 415) on xpath=//h5[text() = 'Chapter 5. Browser-Specific Manipulation']/../a[contains(@h
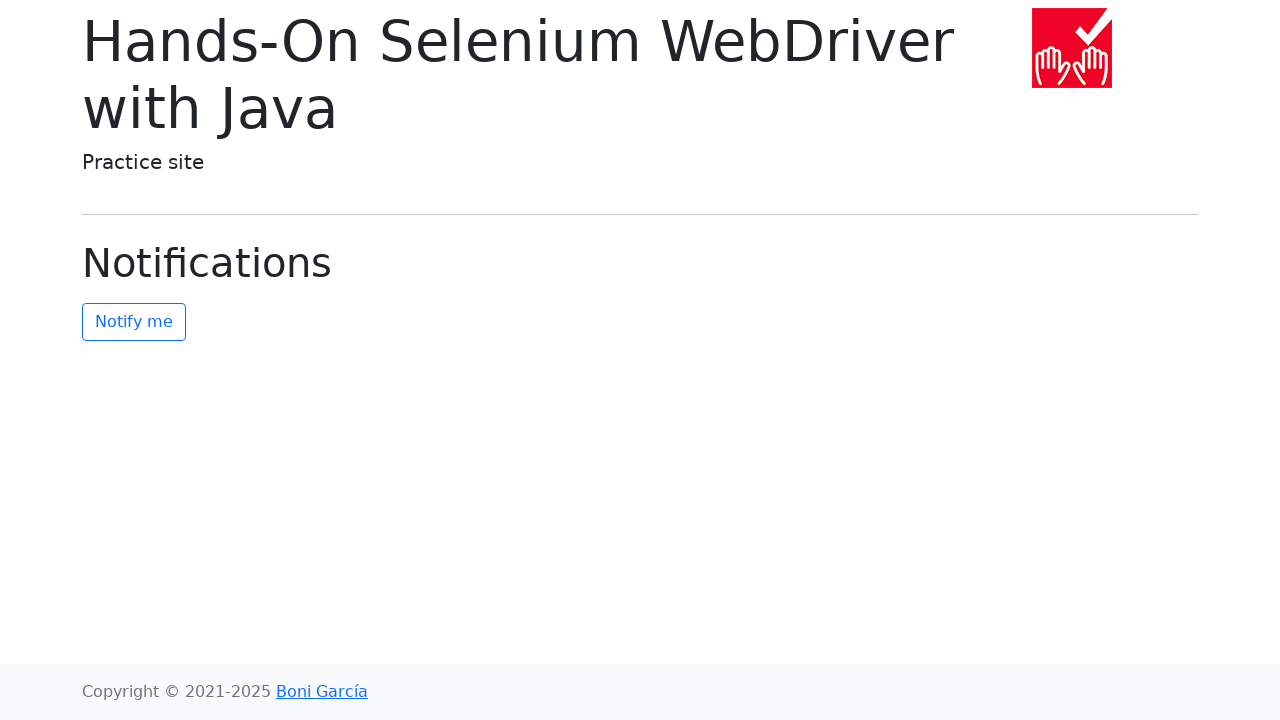

Waited for notifications page heading to load
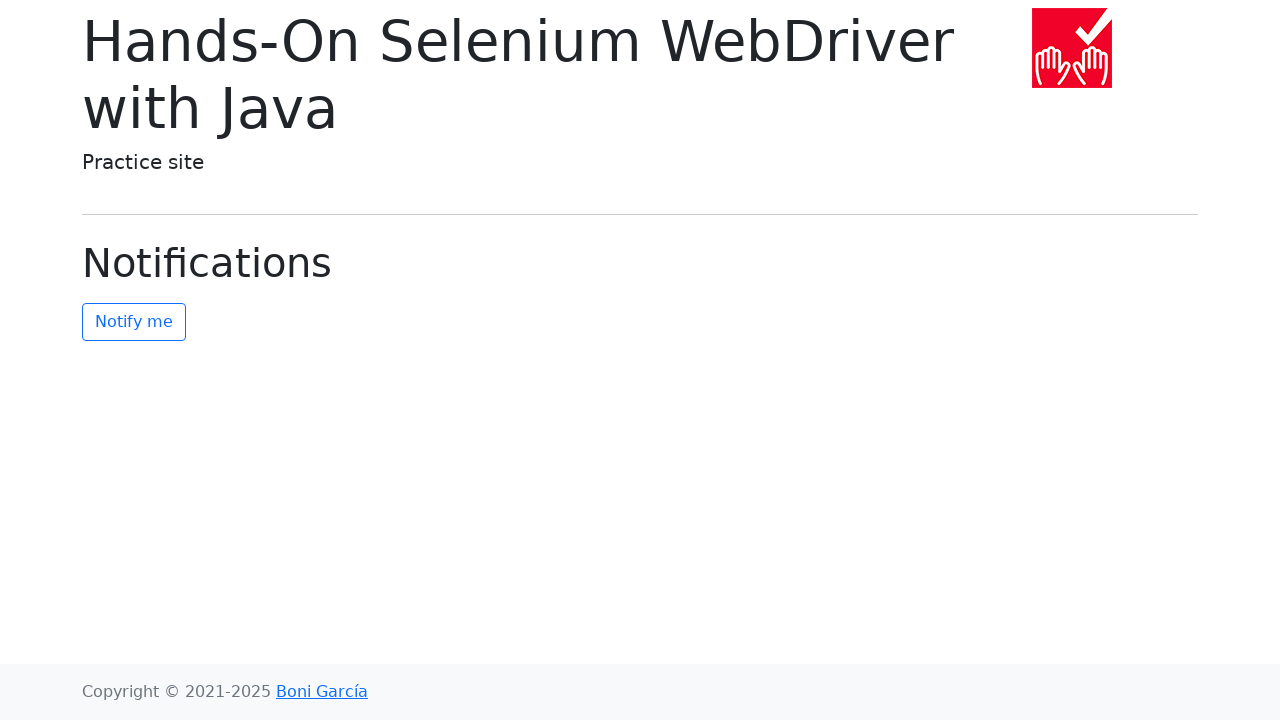

Verified navigation to notifications page URL
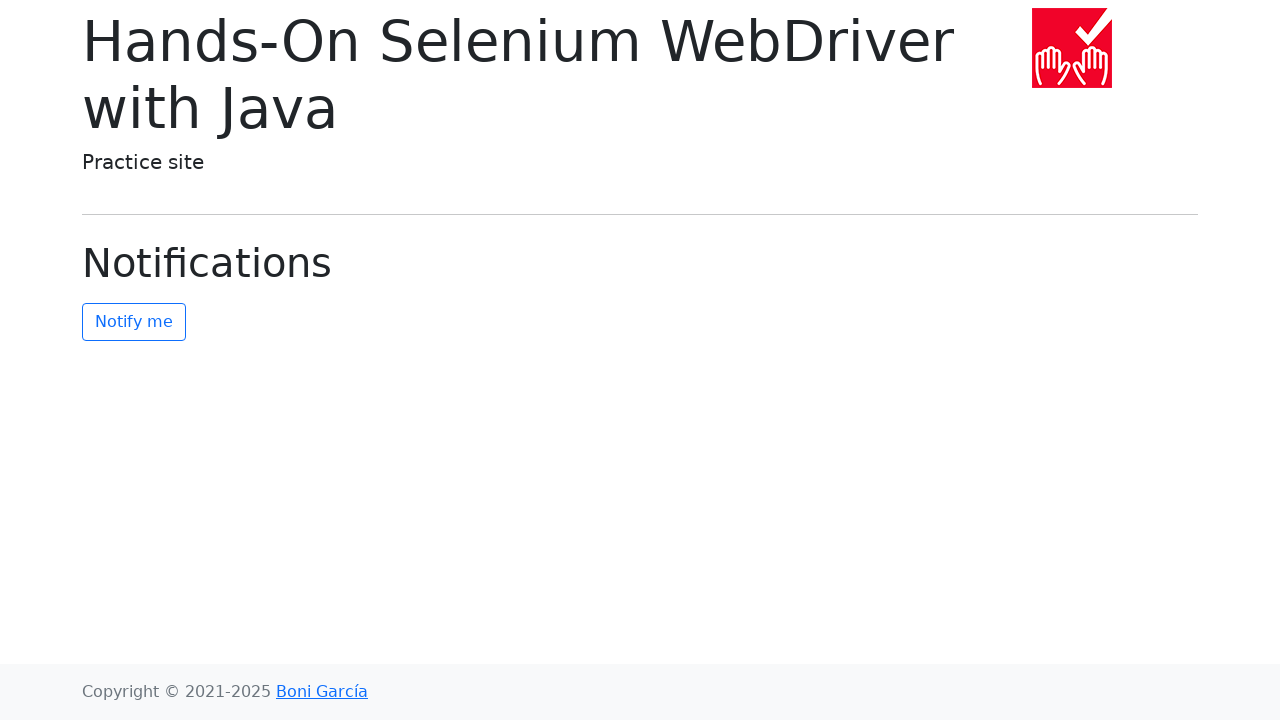

Verified page heading displays 'Notifications'
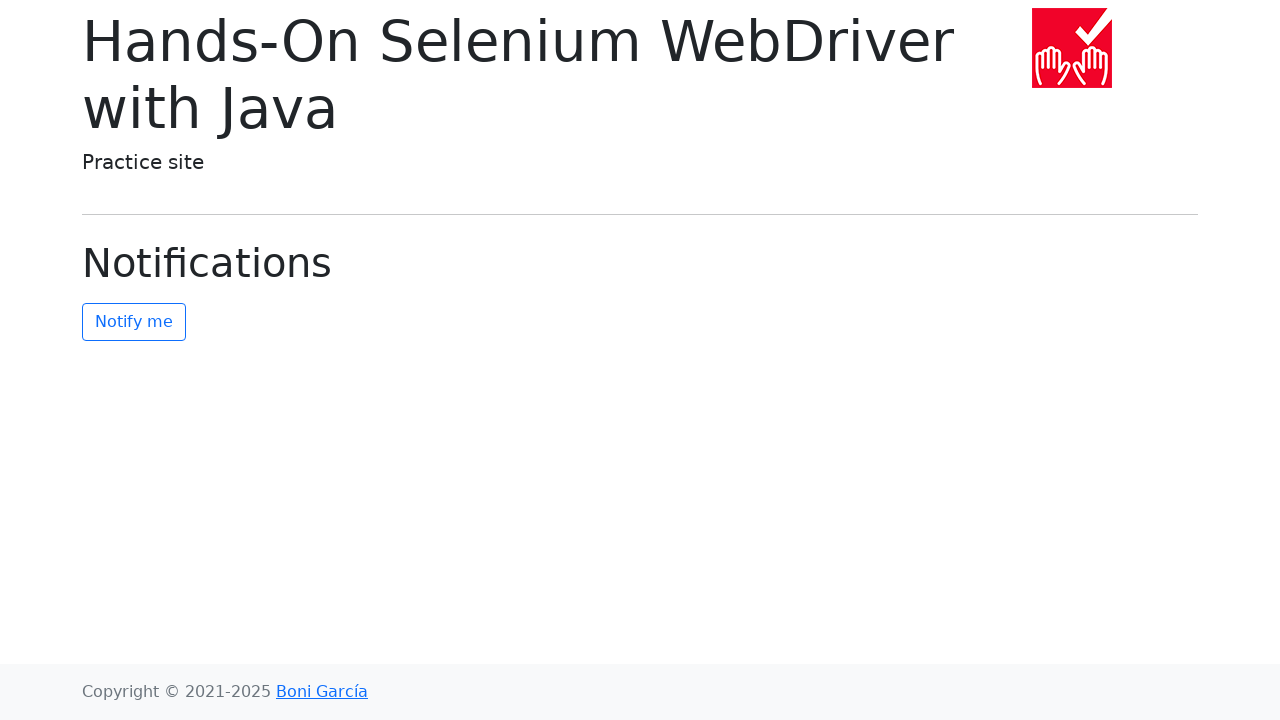

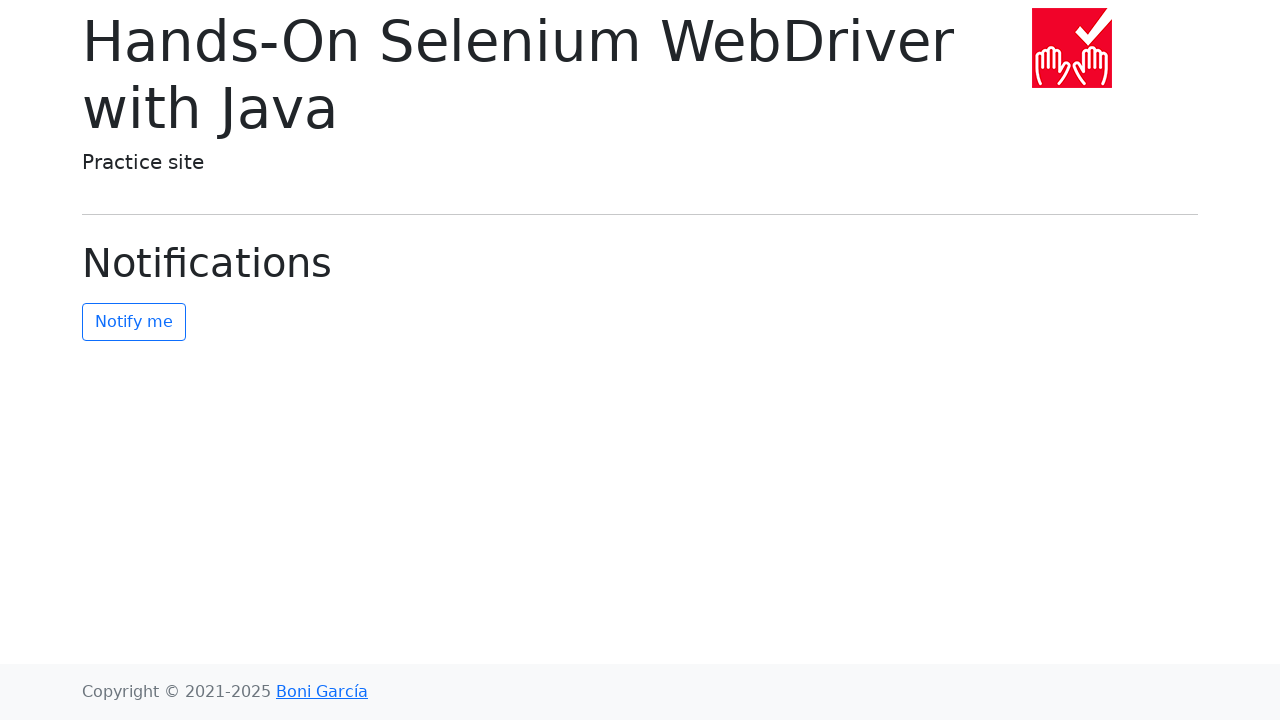